Tests dynamic loading by clicking start button and waiting for loading indicator to disappear before verifying text

Starting URL: https://automationfc.github.io/dynamic-loading/

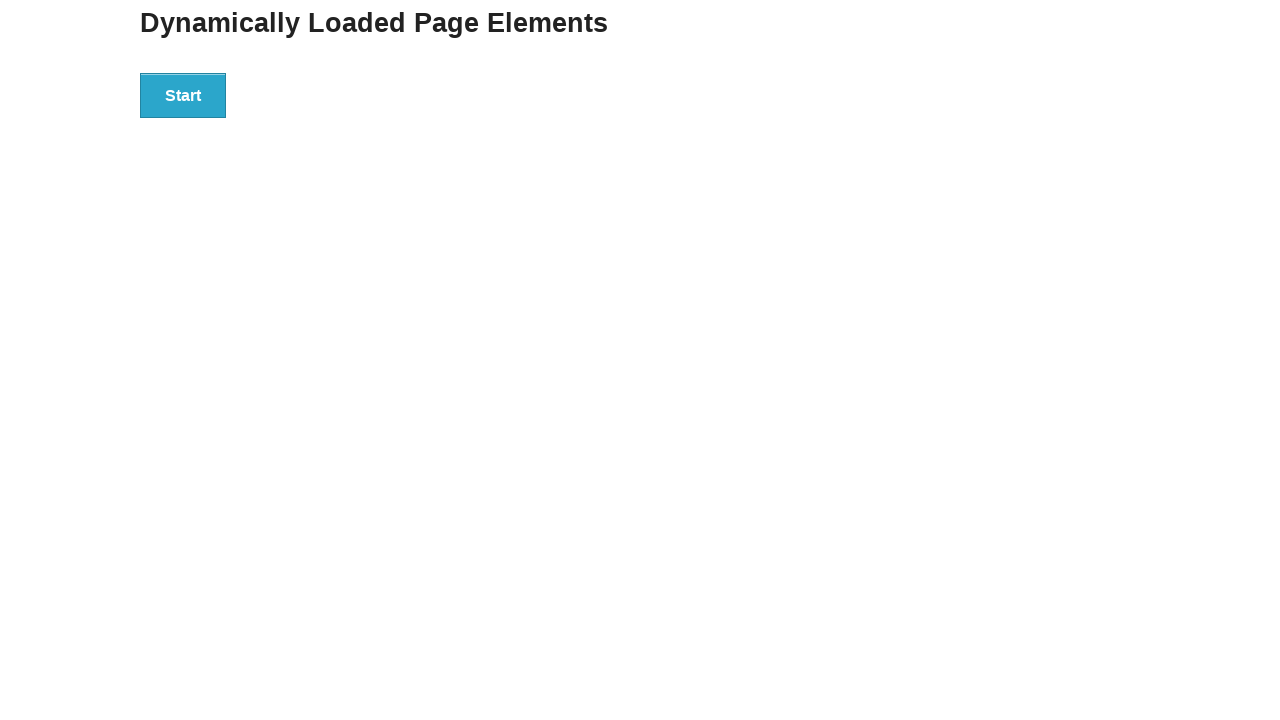

Clicked start button to trigger dynamic loading at (183, 95) on div#start button
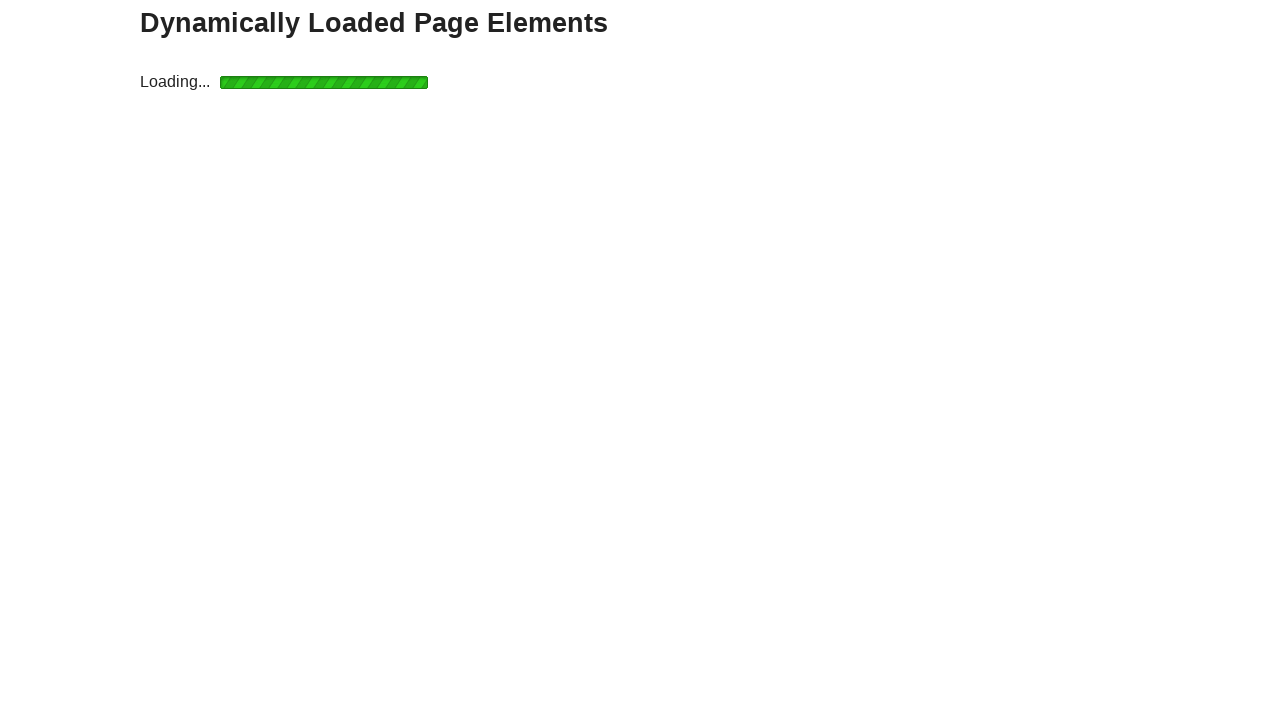

Waited for loading indicator to disappear
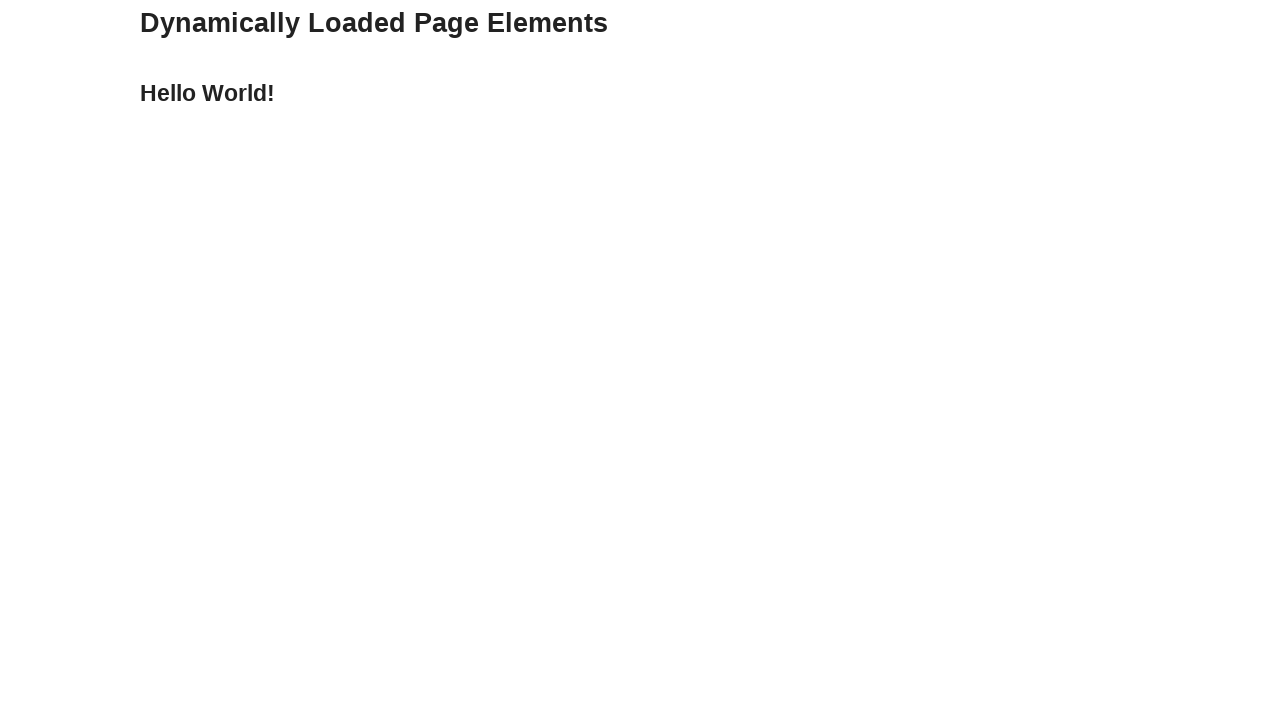

Verified that finish text displays 'Hello World!'
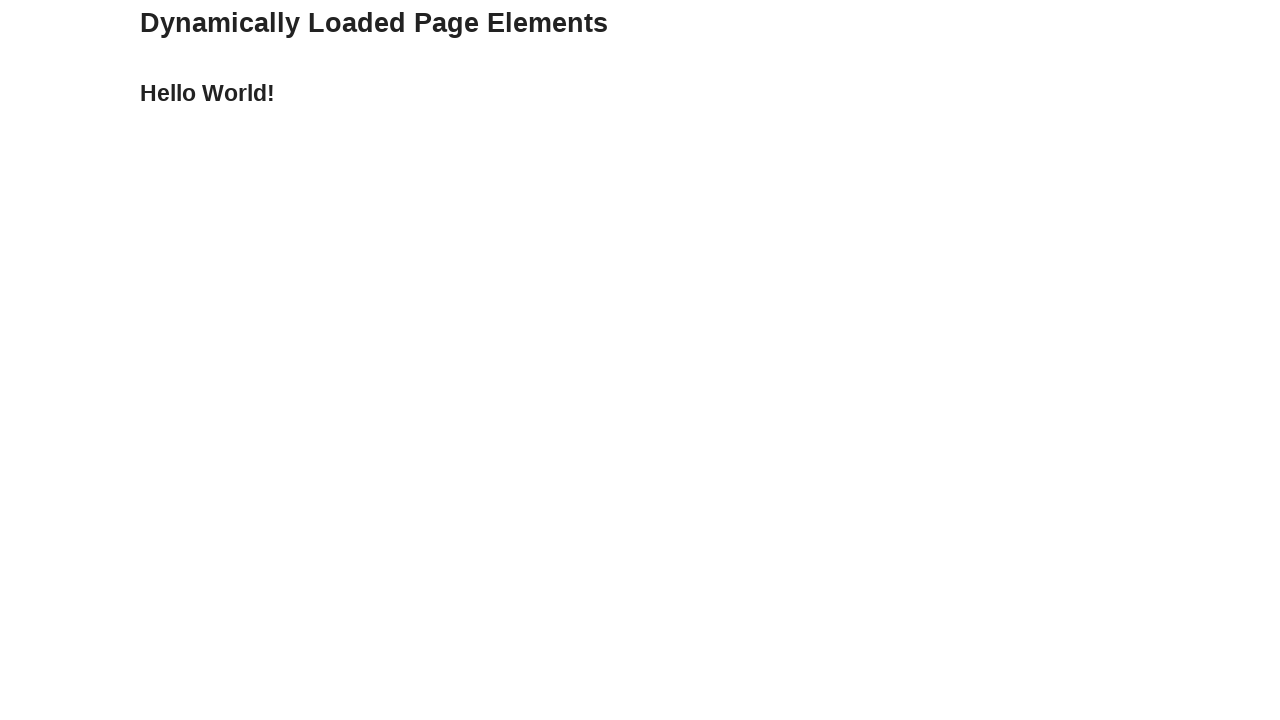

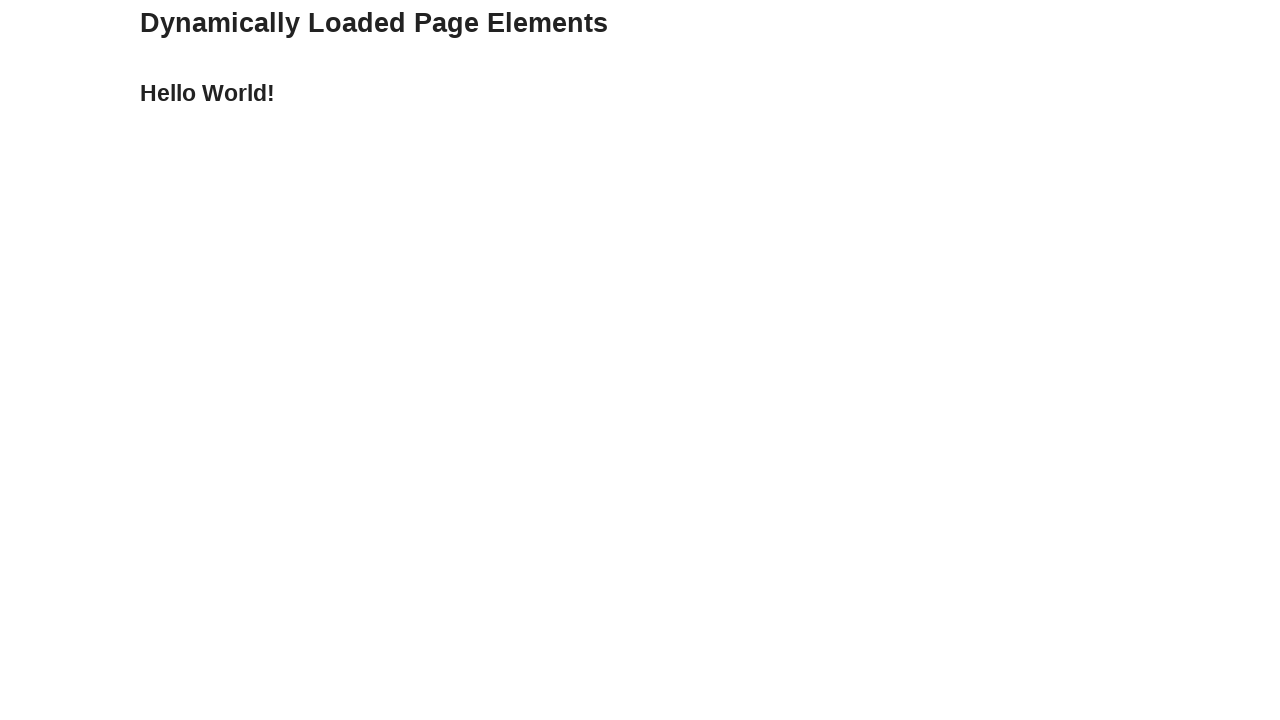